Tests double-click functionality on a button element on the DemoQA buttons page

Starting URL: https://demoqa.com/buttons

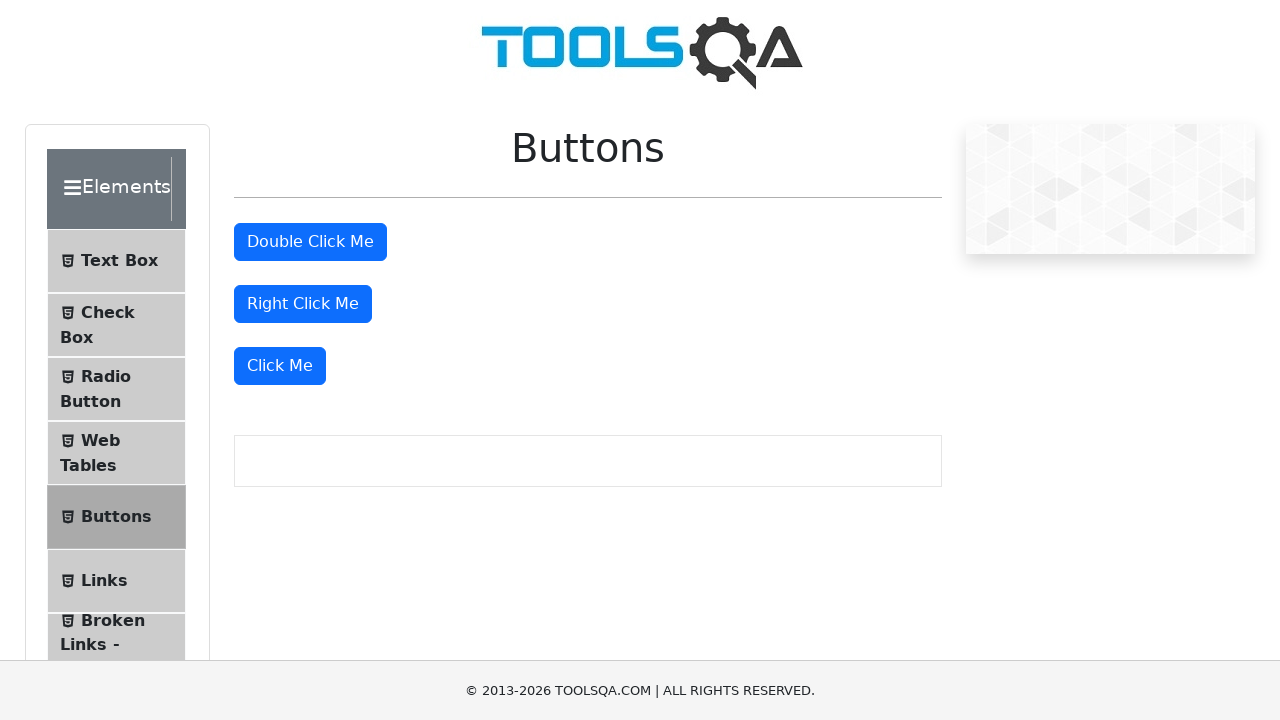

Navigated to DemoQA buttons page
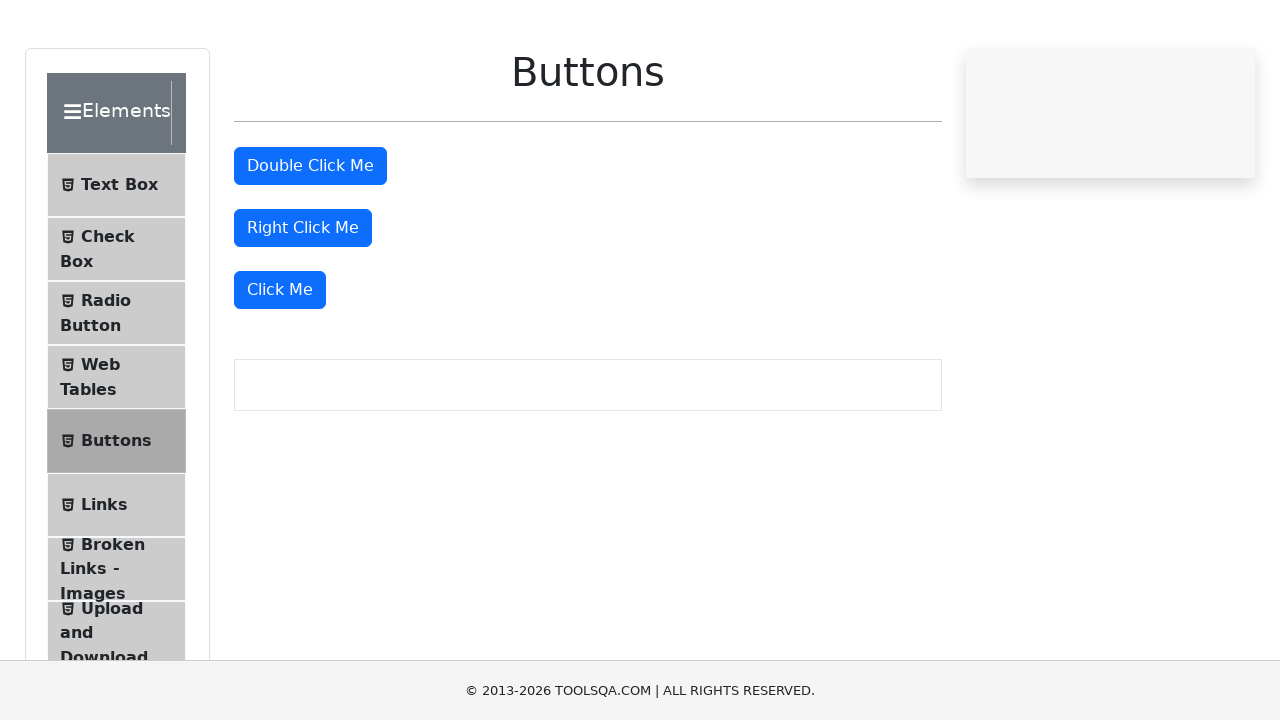

Double-clicked the double-click button at (310, 242) on xpath=//button[@id='doubleClickBtn']
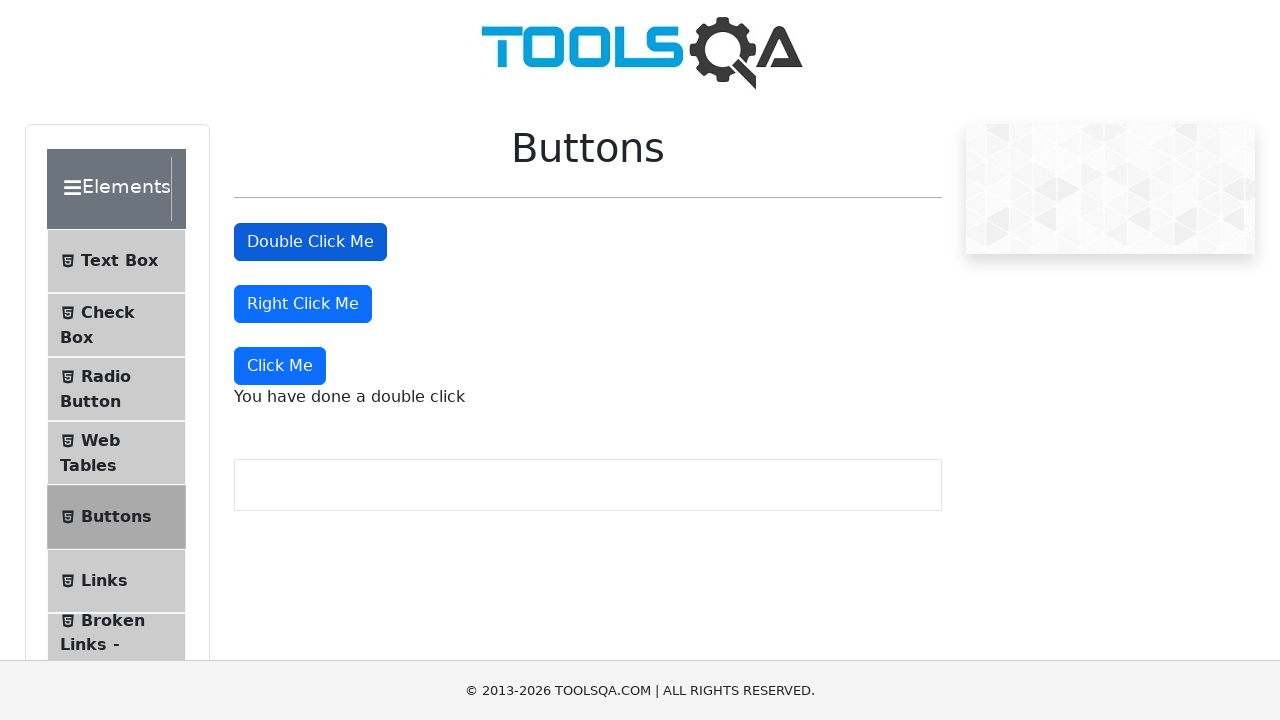

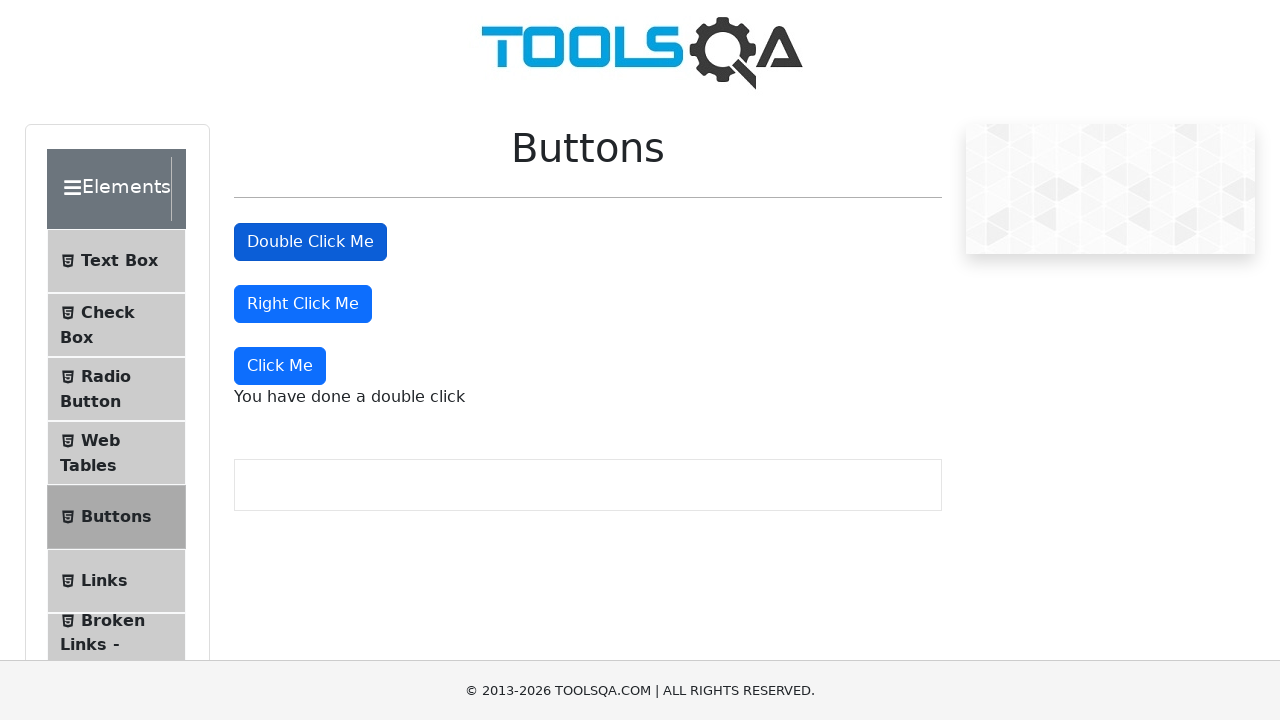